Tests switching between All, Active, and Completed filters

Starting URL: https://demo.playwright.dev/todomvc

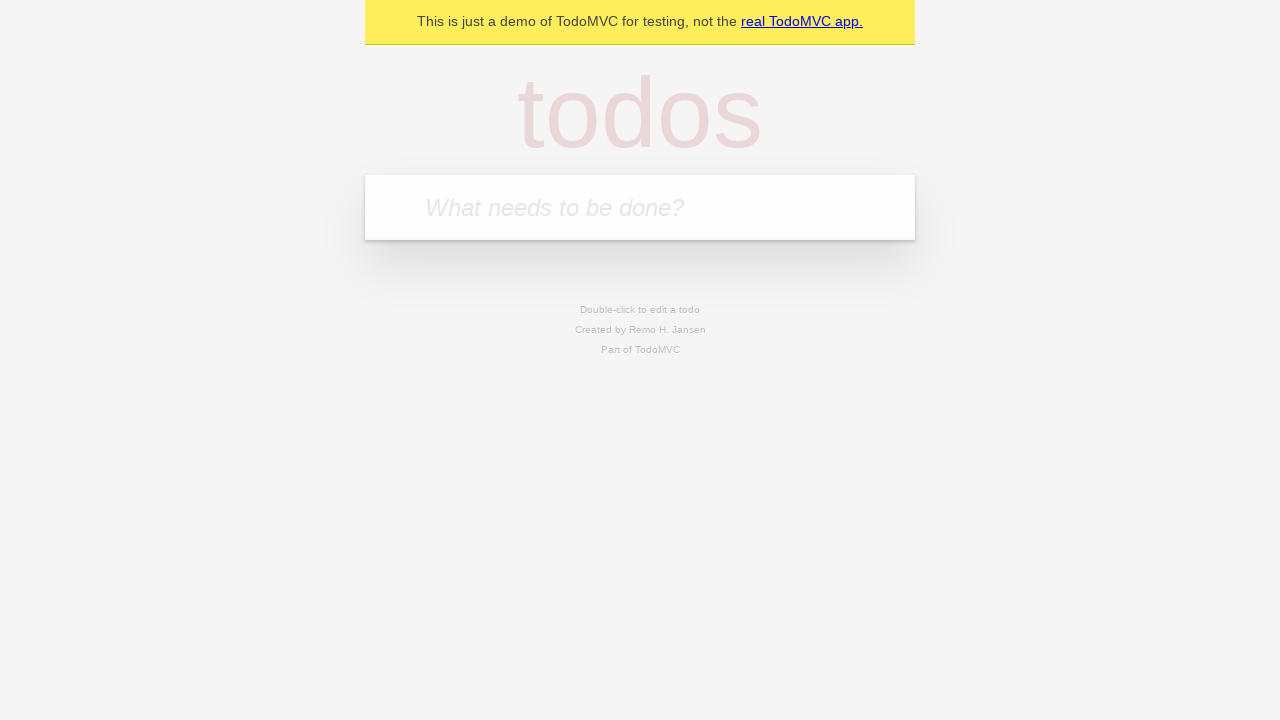

Filled new todo field with 'buy some cheese' on .new-todo
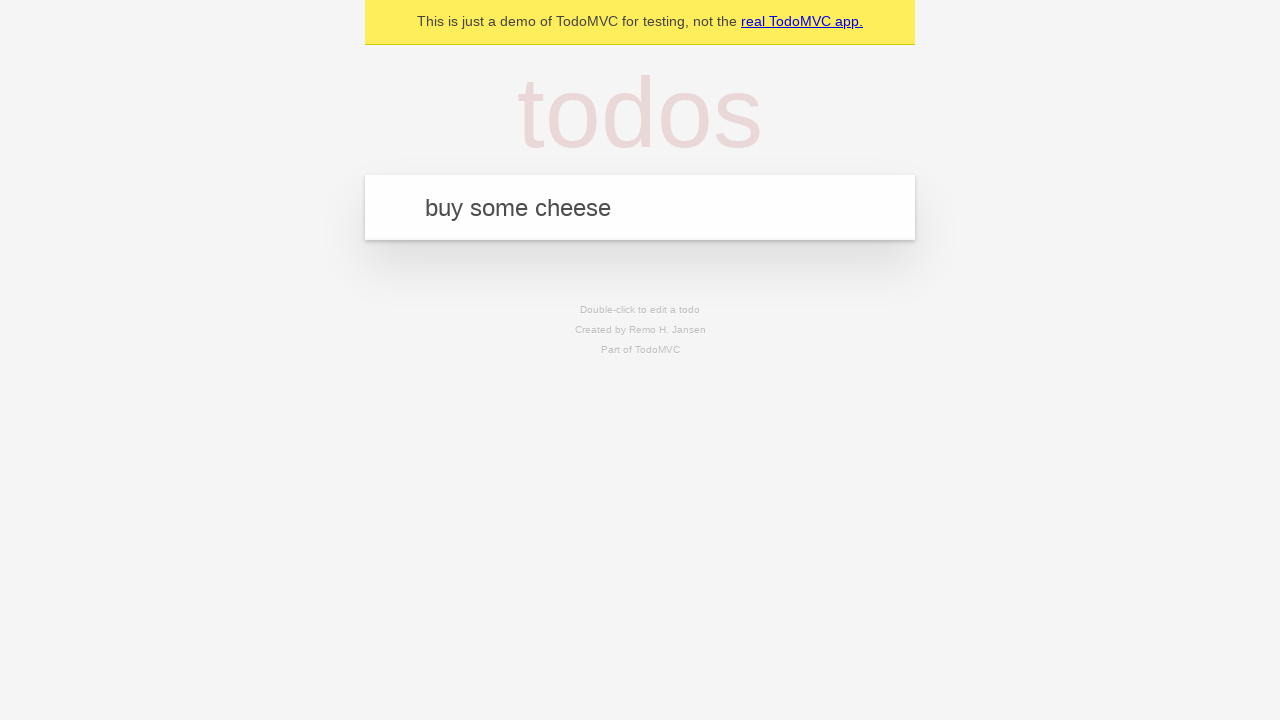

Pressed Enter to add first todo on .new-todo
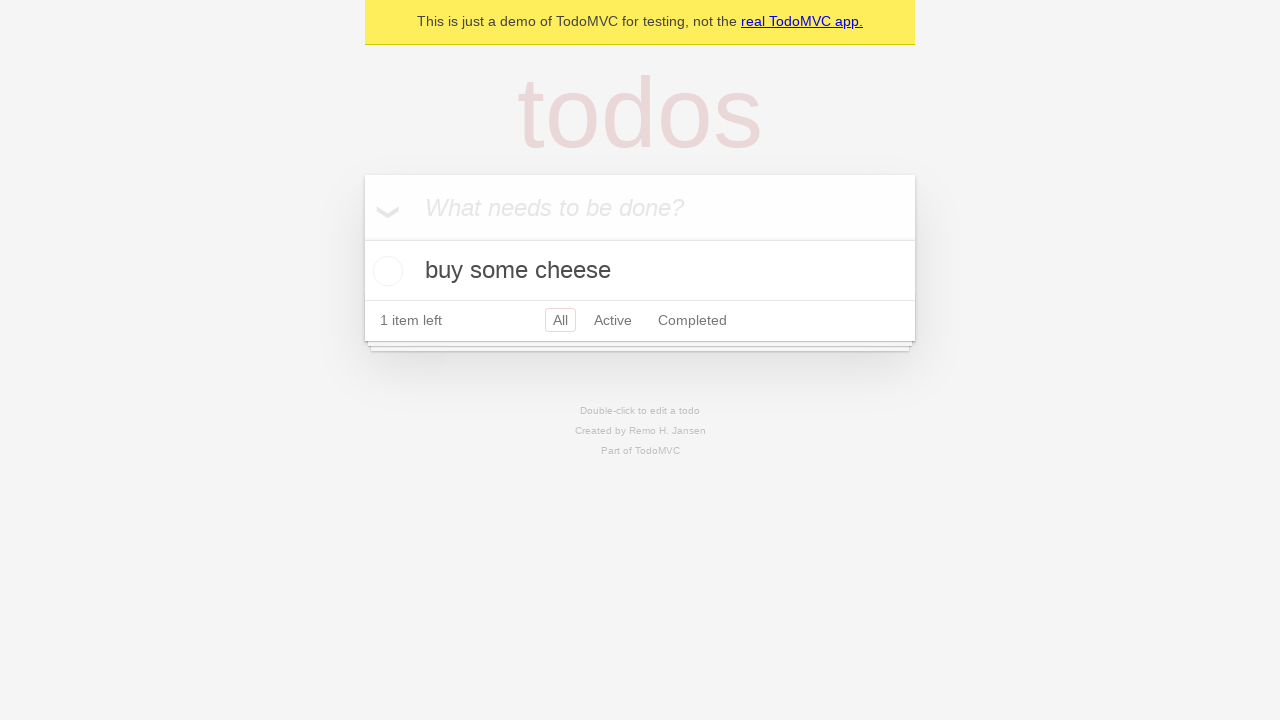

Filled new todo field with 'feed the cat' on .new-todo
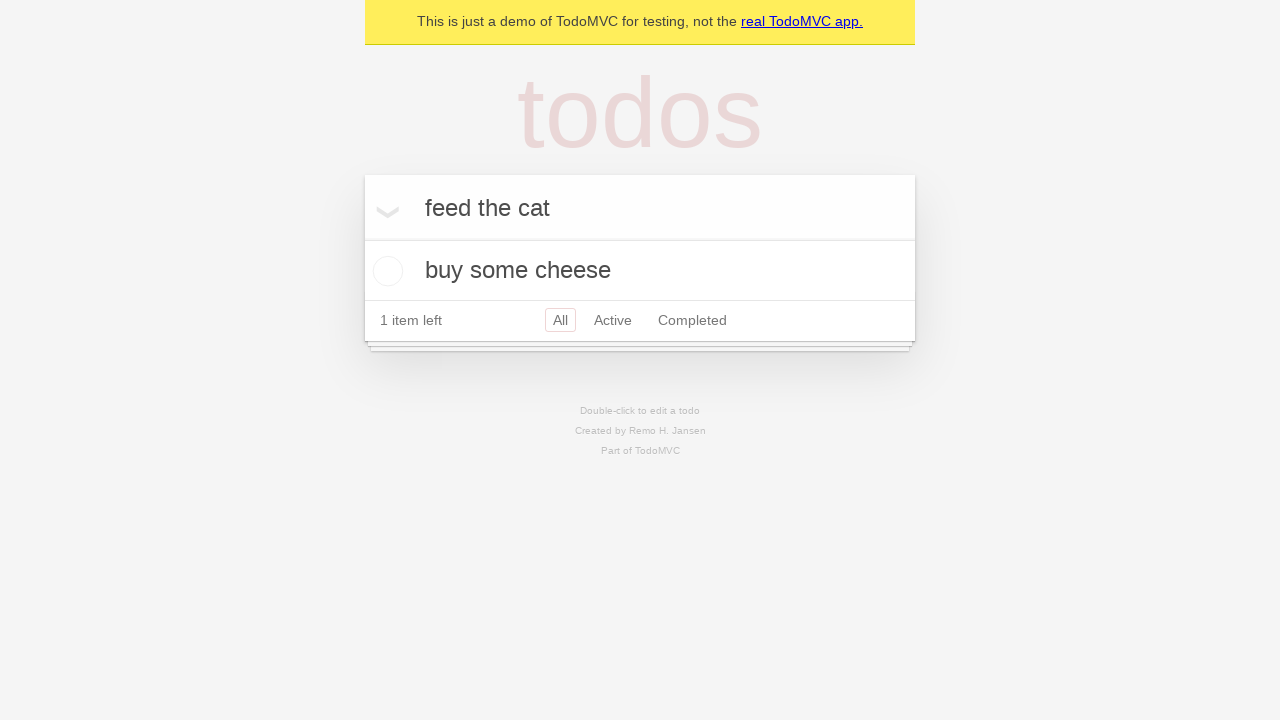

Pressed Enter to add second todo on .new-todo
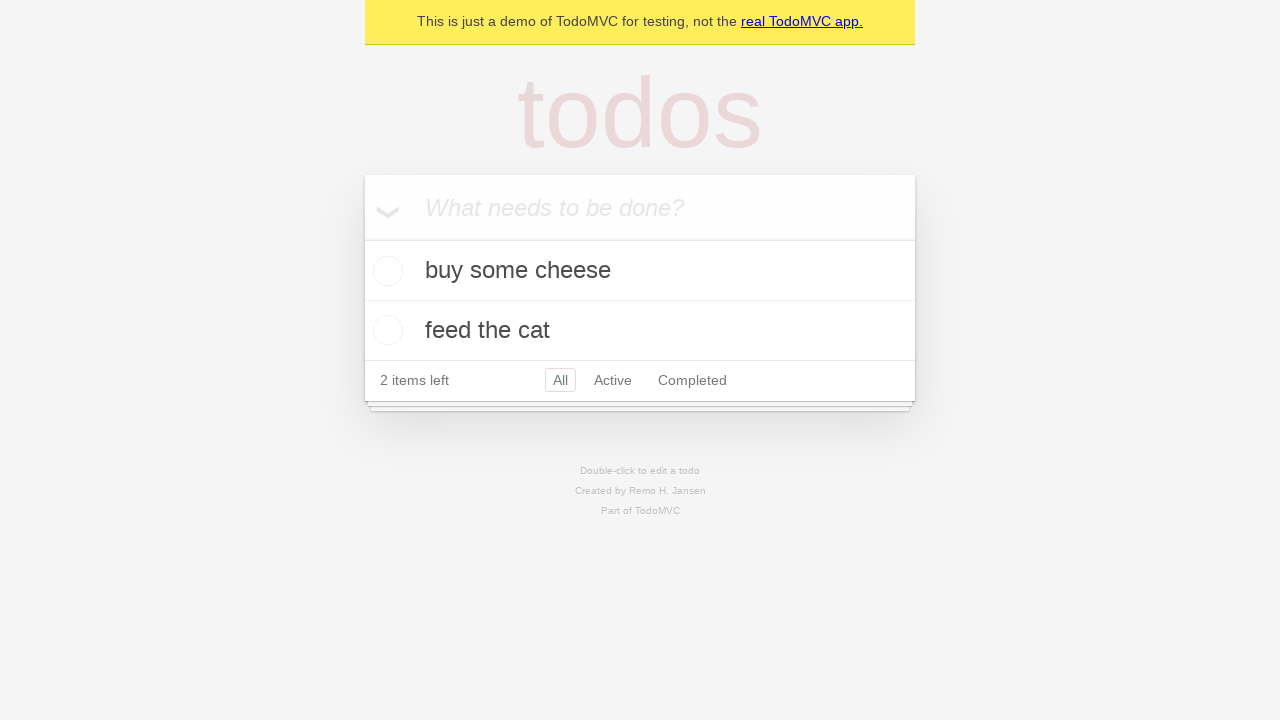

Filled new todo field with 'book a doctors appointment' on .new-todo
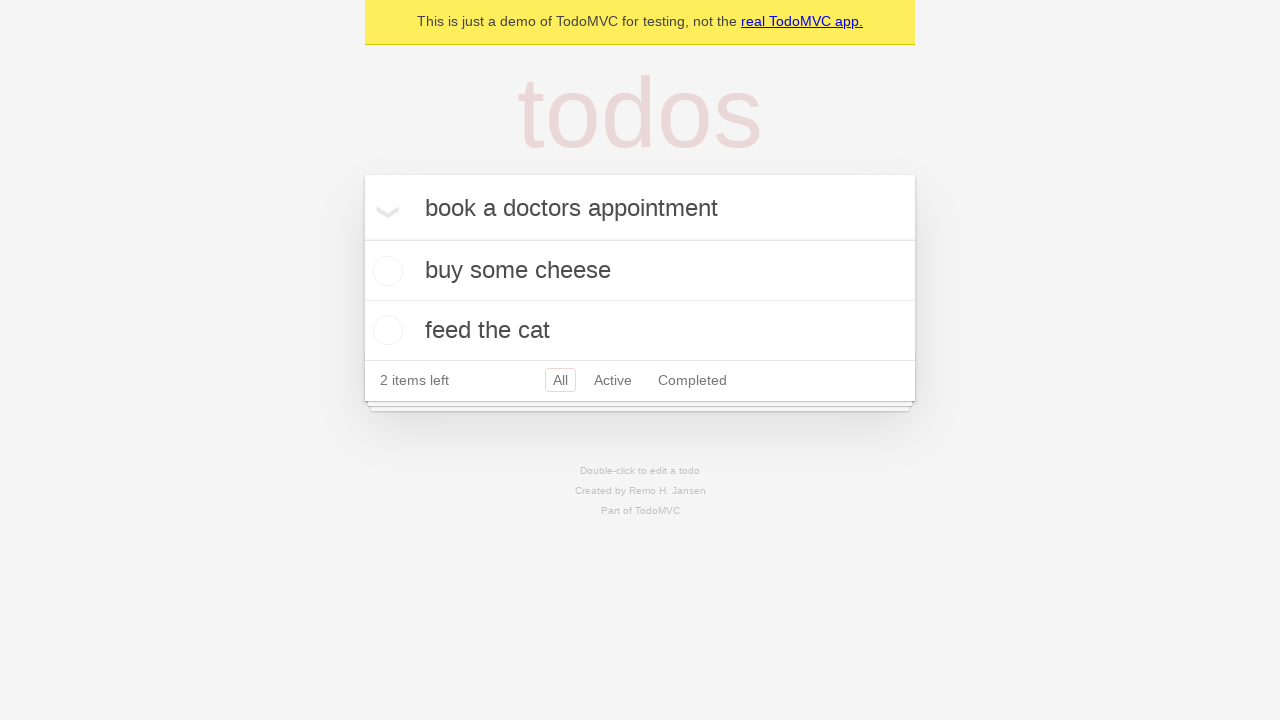

Pressed Enter to add third todo on .new-todo
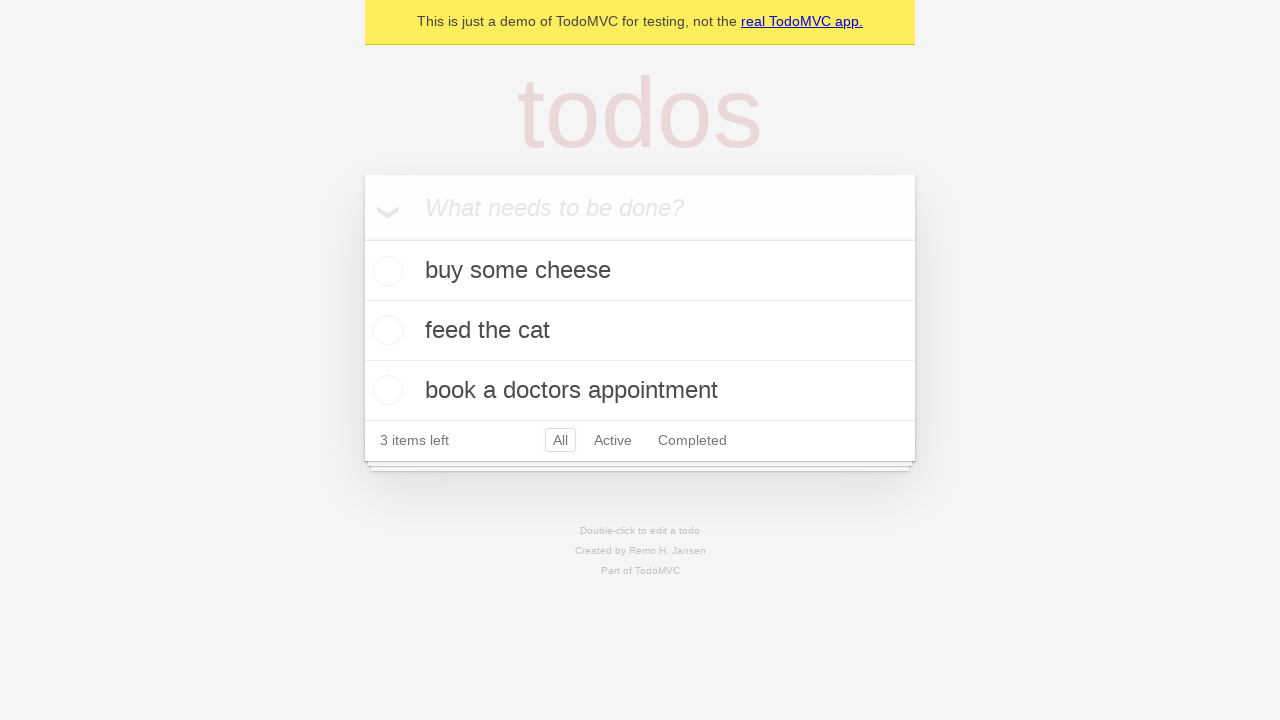

Checked the second todo item at (385, 330) on .todo-list li .toggle >> nth=1
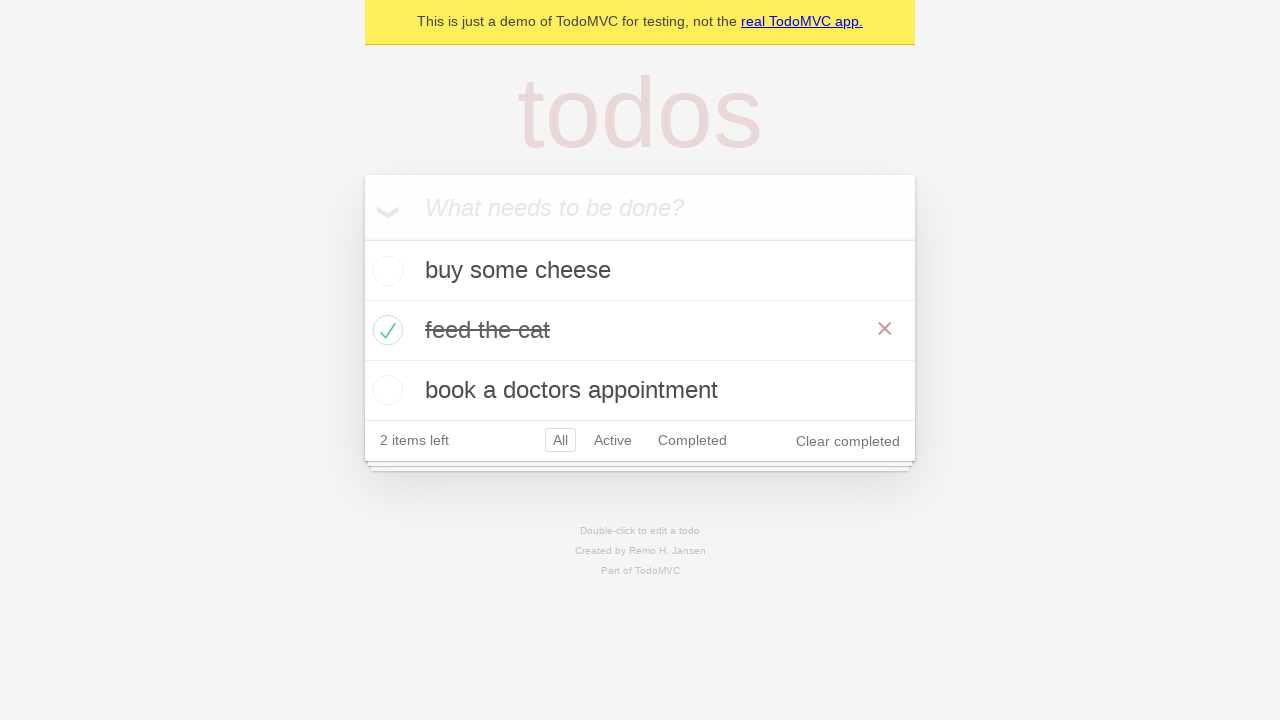

Clicked Active filter to show only active todos at (613, 440) on internal:role=link[name="Active"i]
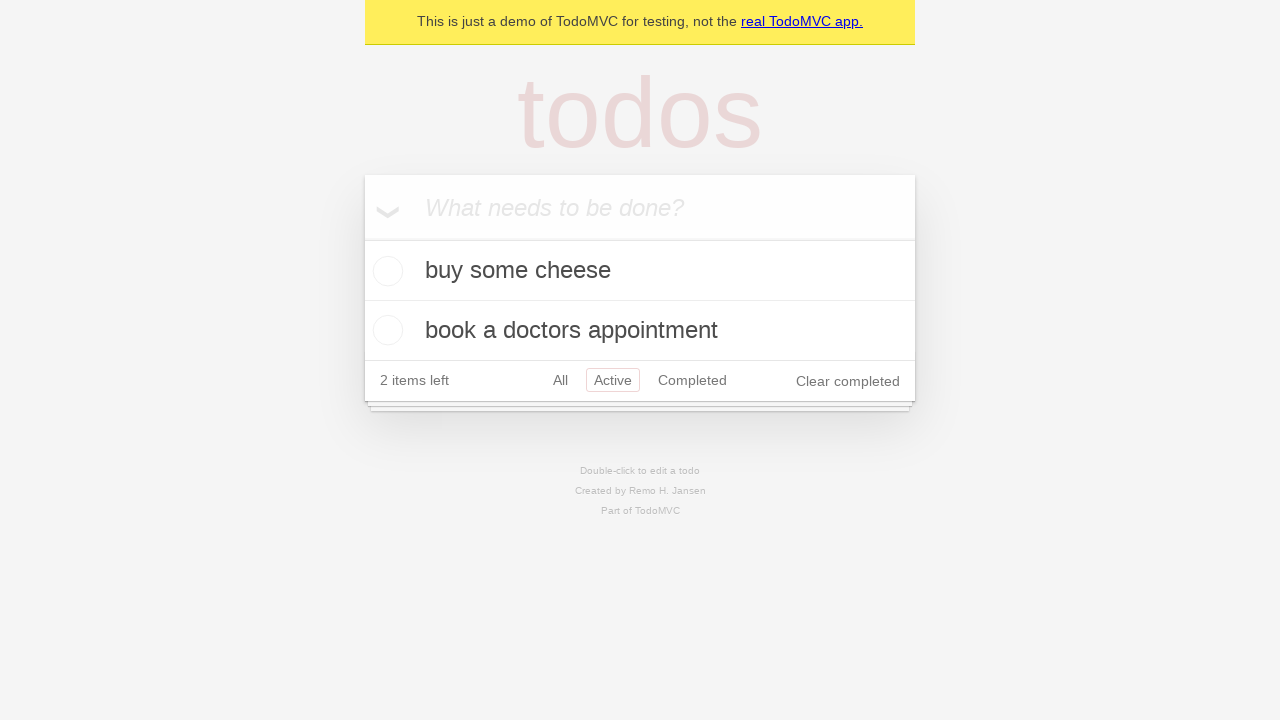

Clicked Completed filter to show only completed todos at (692, 380) on internal:role=link[name="Completed"i]
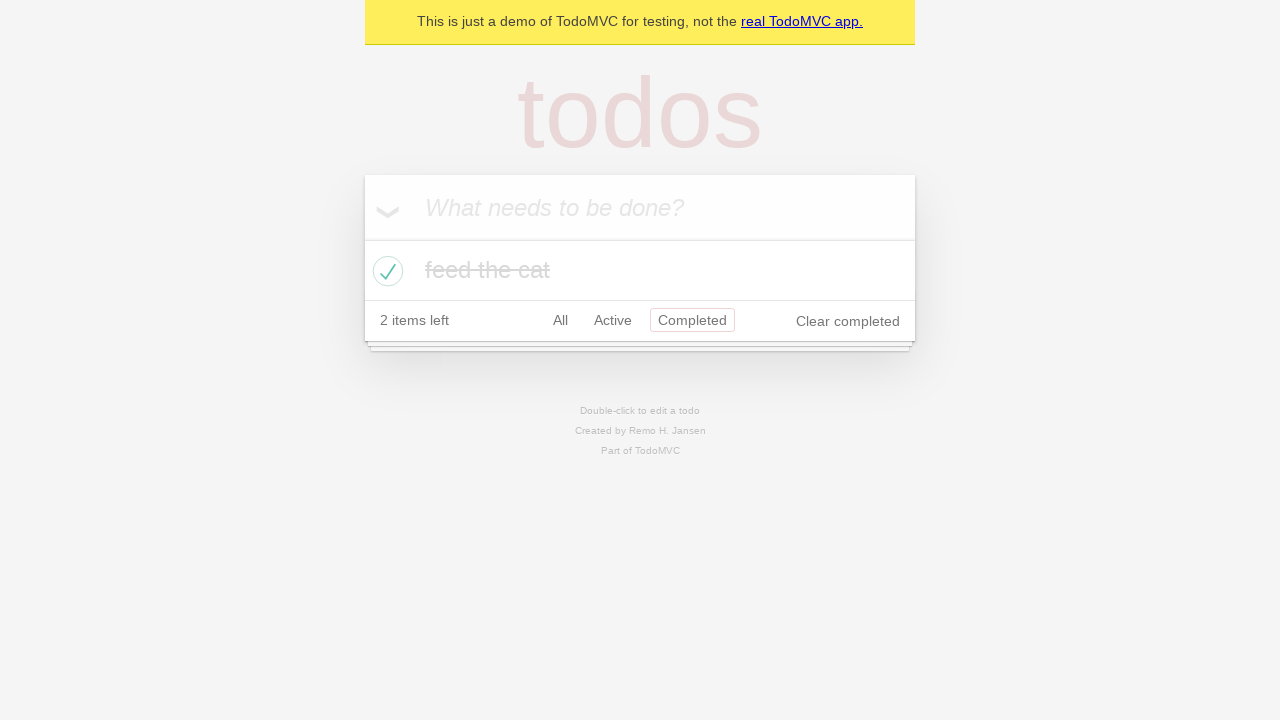

Clicked All filter to display all items at (560, 320) on internal:role=link[name="All"i]
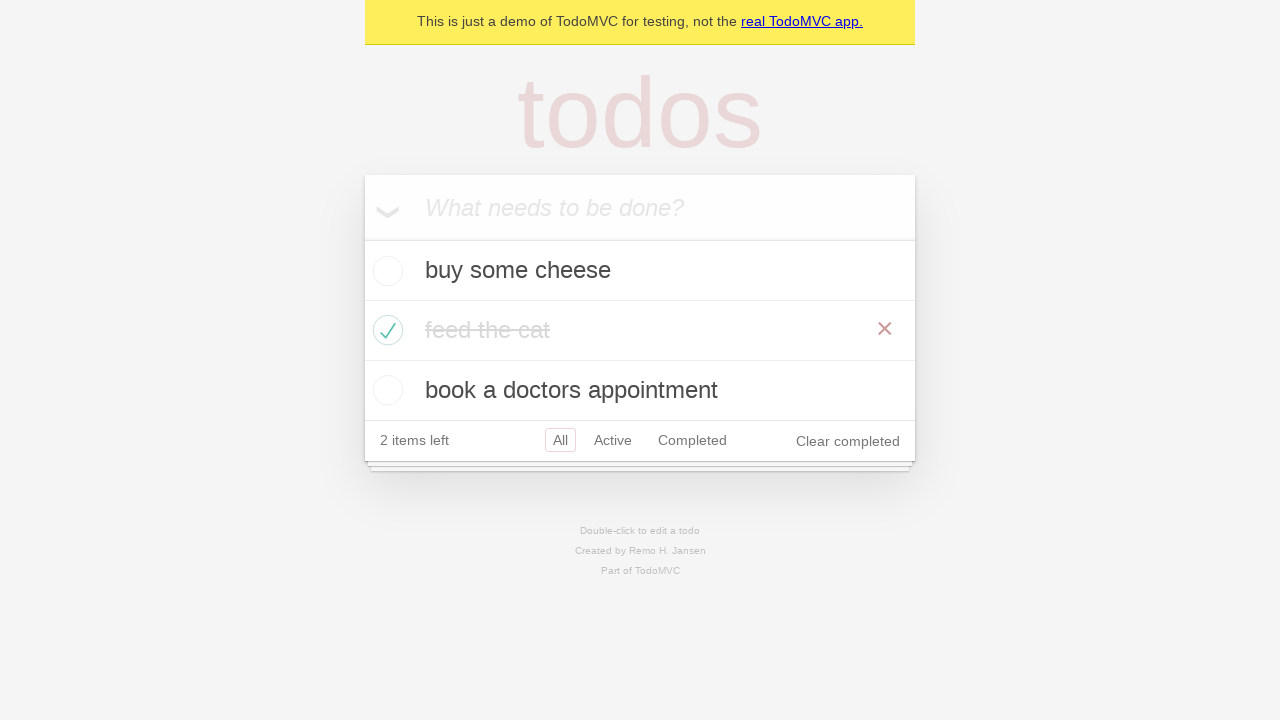

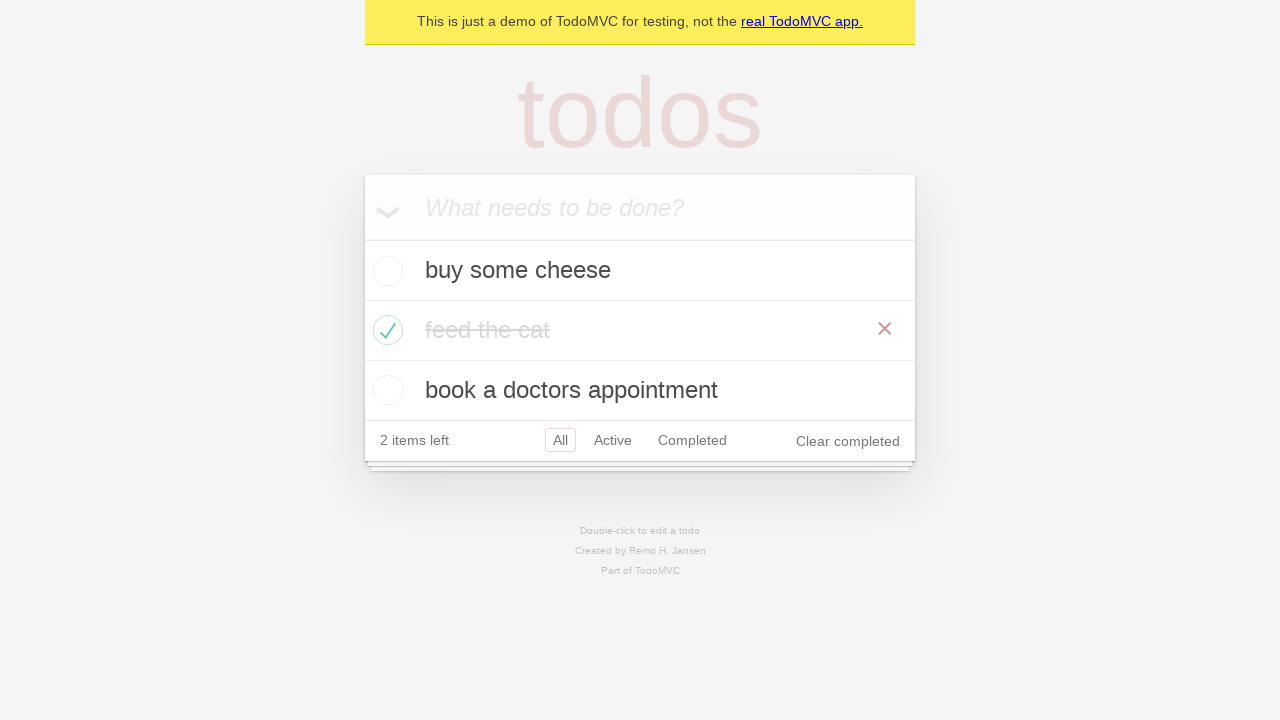